Tests form submission flow by clicking a dynamically calculated link text, then filling out a form with first name, last name, city, and country fields before submitting.

Starting URL: http://suninjuly.github.io/find_link_text

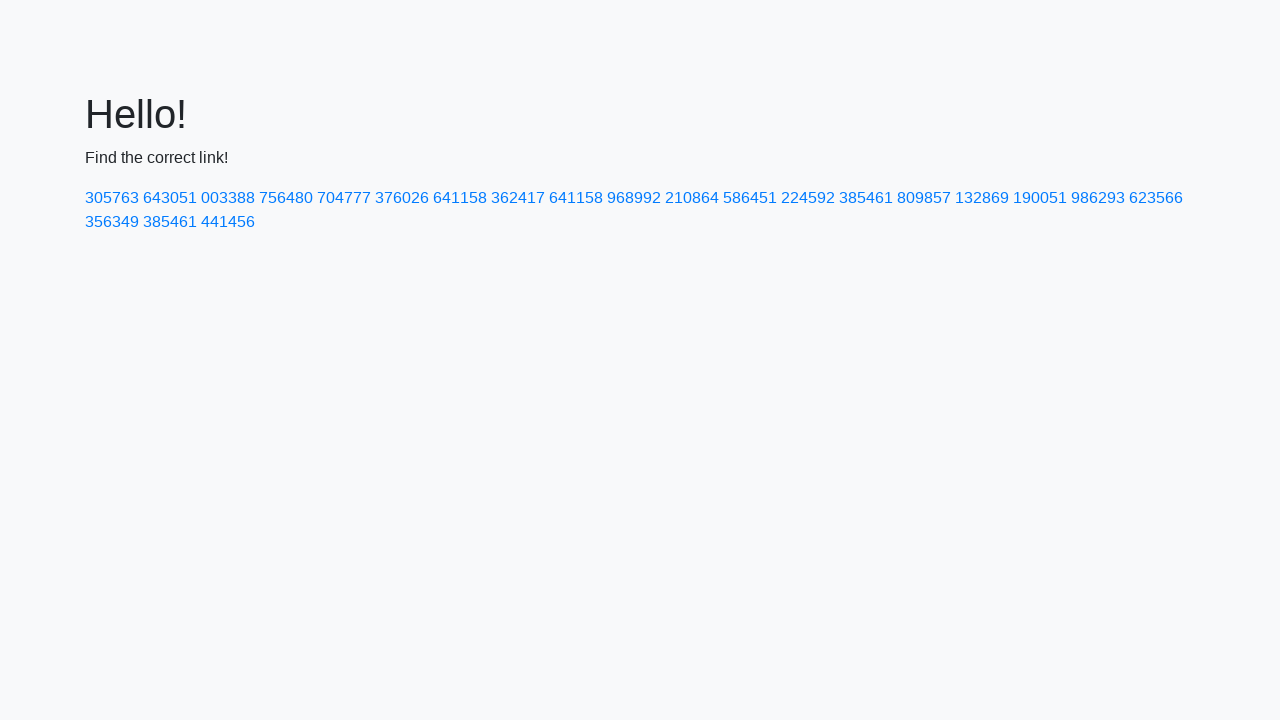

Calculated dynamic link text value
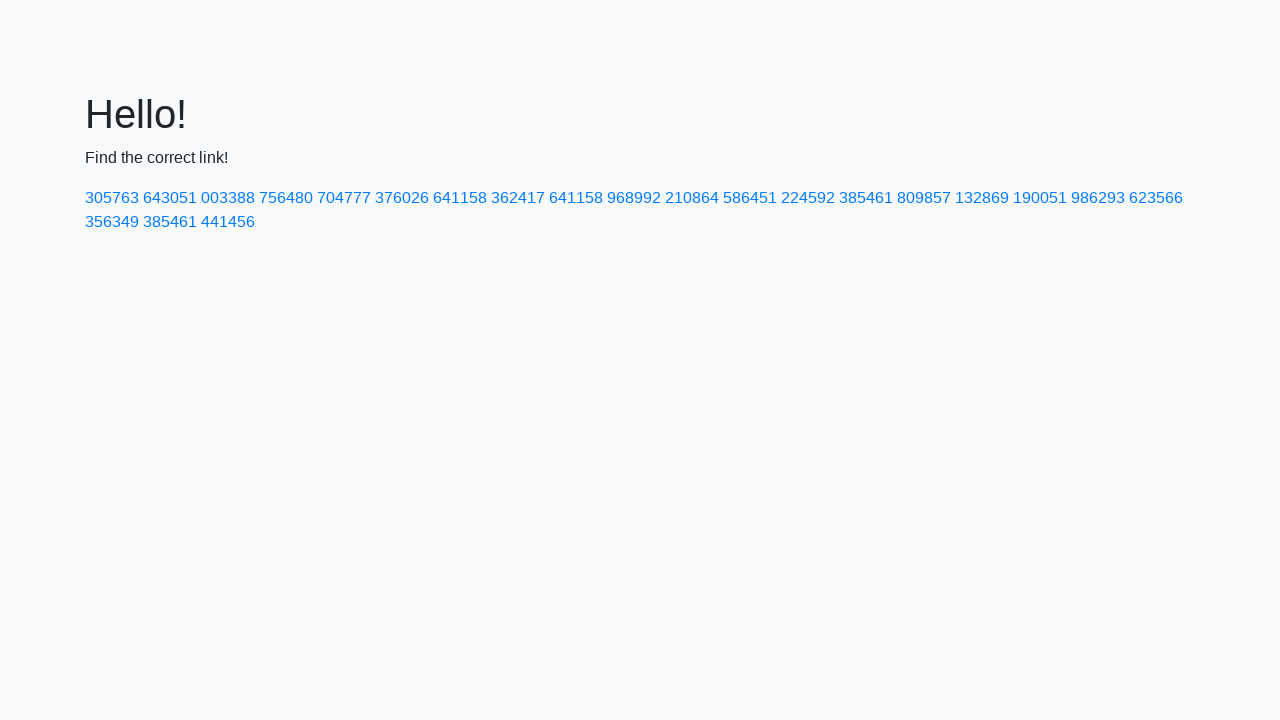

Clicked link with dynamically calculated text: 224592 at (808, 198) on text=224592
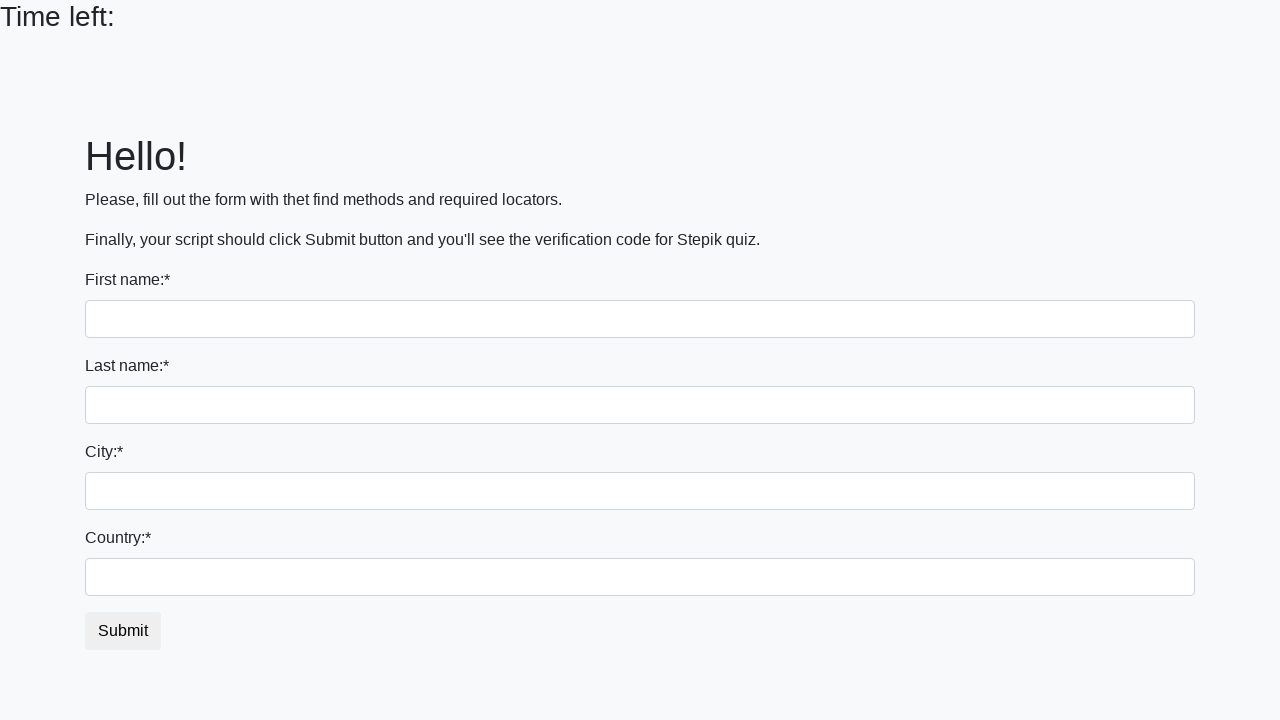

Filled first name field with 'Ivan' on input:first-of-type
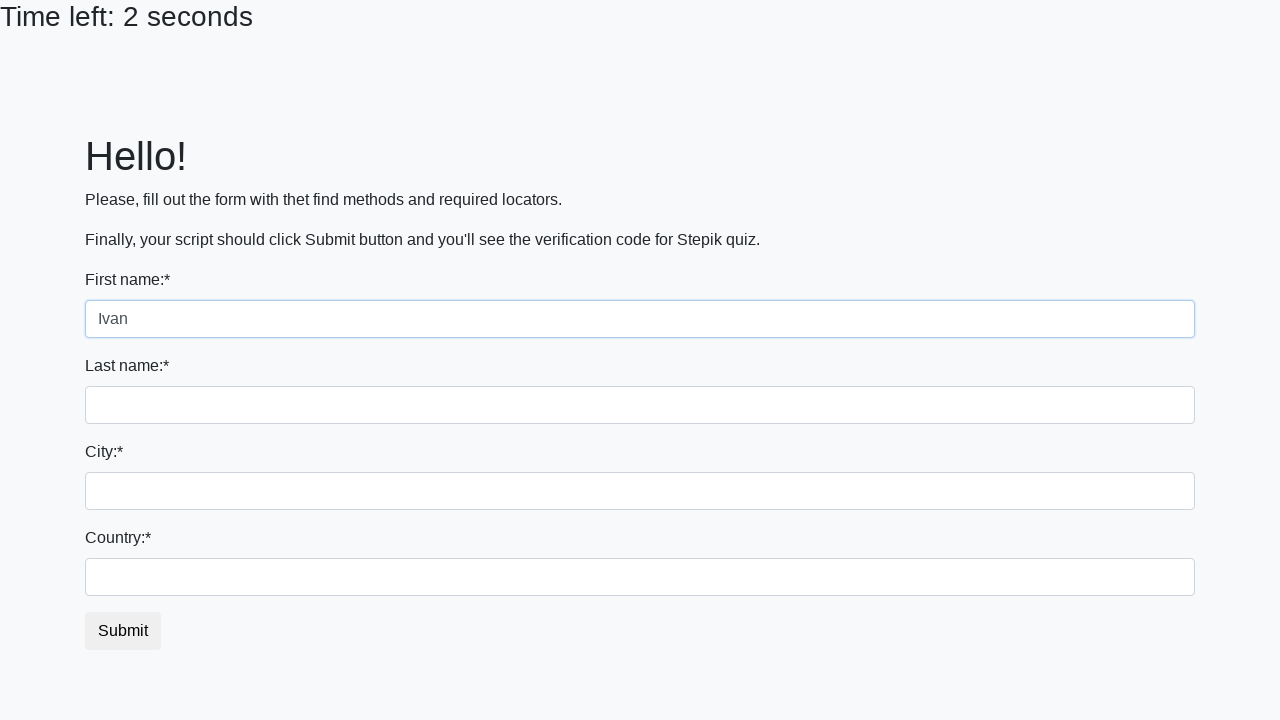

Filled last name field with 'Petrov' on input[name='last_name']
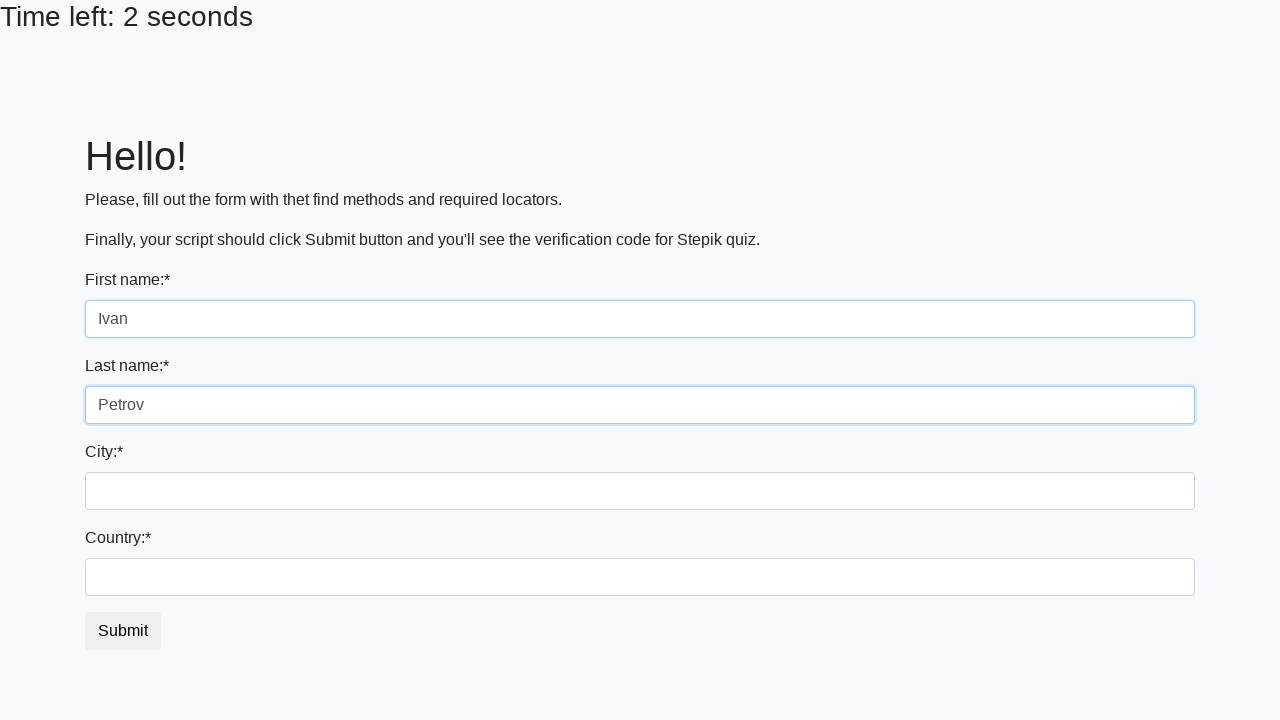

Filled city field with 'Smolensk' on .form-control.city
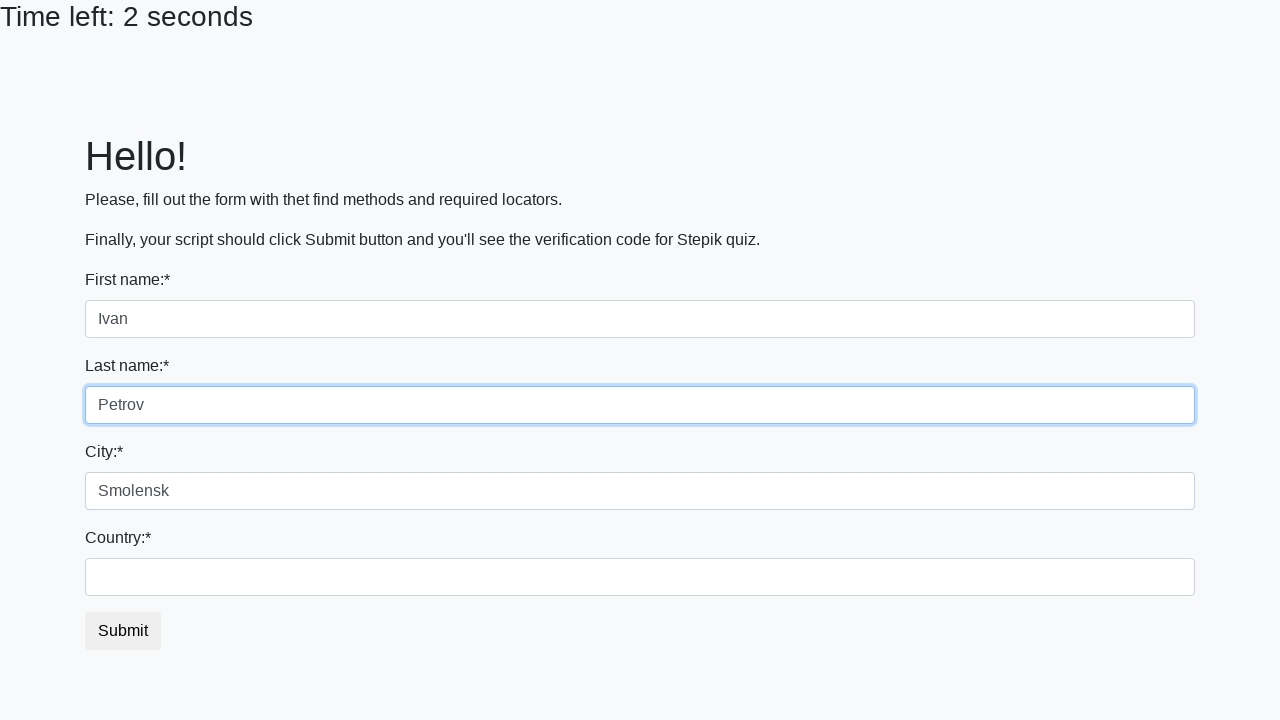

Filled country field with 'Russia' on #country
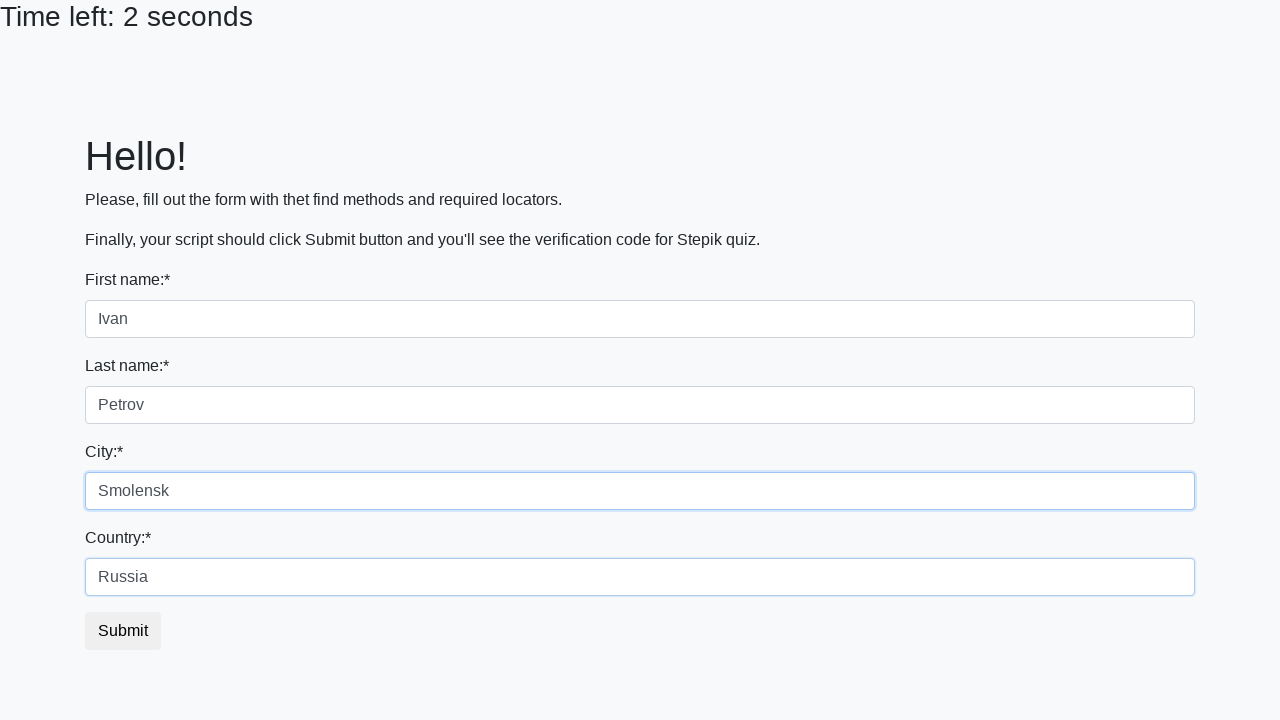

Clicked form submit button at (123, 631) on button.btn
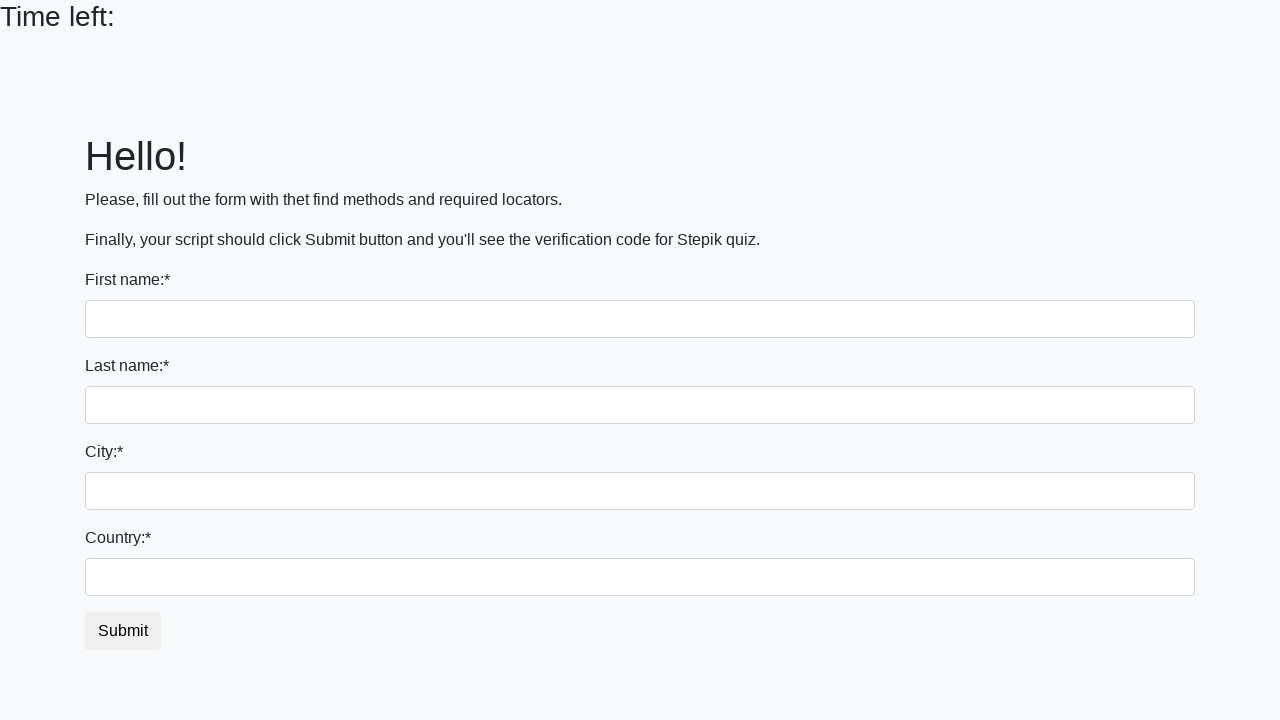

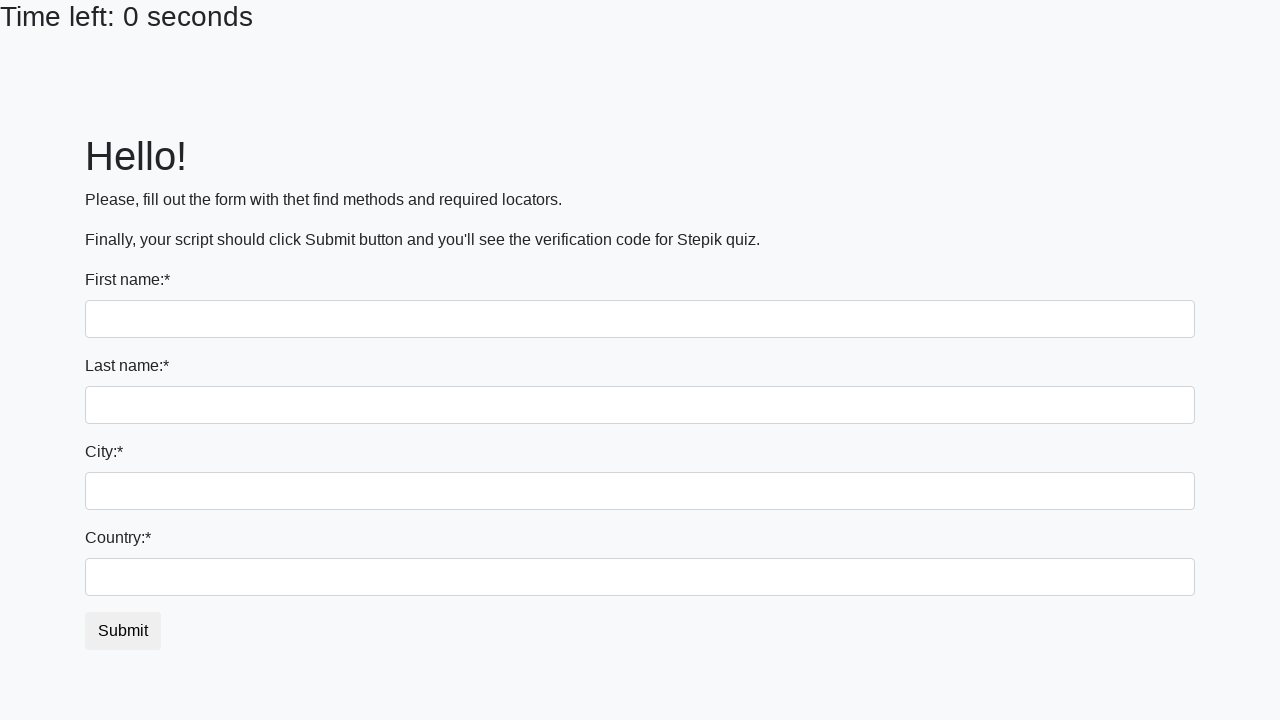